Tests clicking a button with multiple CSS classes on the UI Test Automation Playground class attribute challenge page

Starting URL: http://uitestingplayground.com/classattr

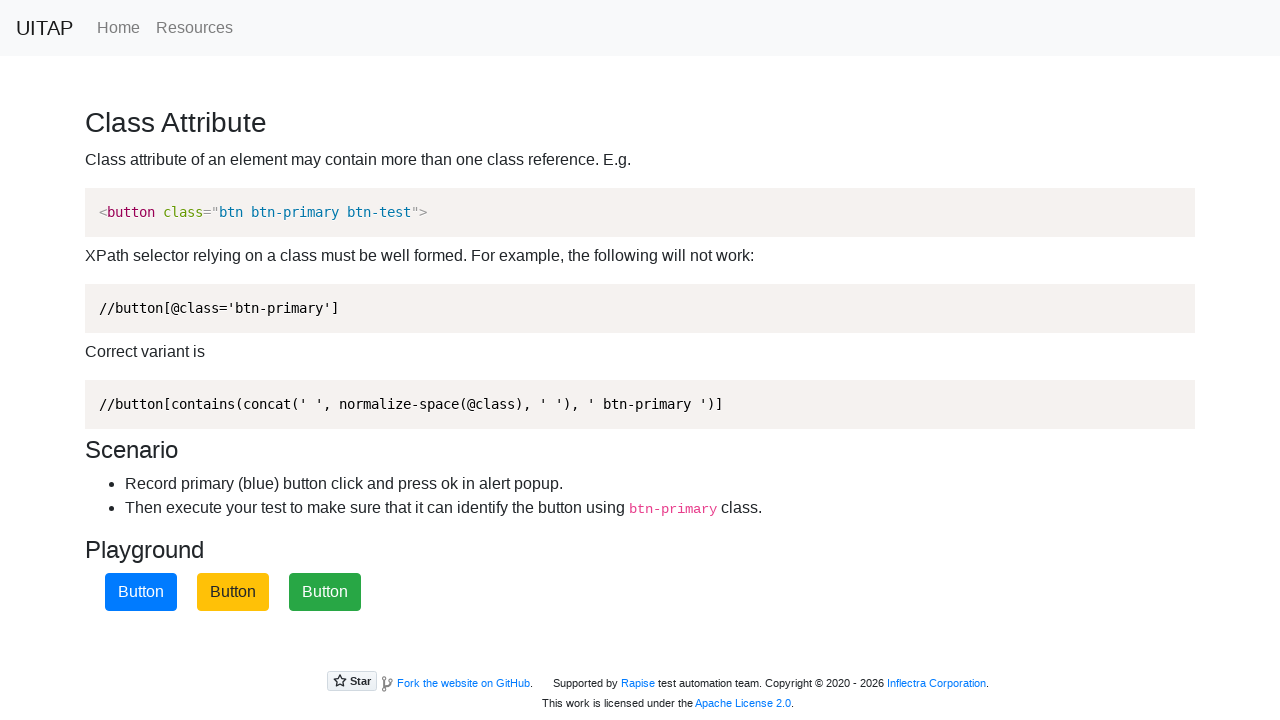

Navigated to UI Test Automation Playground class attribute challenge page
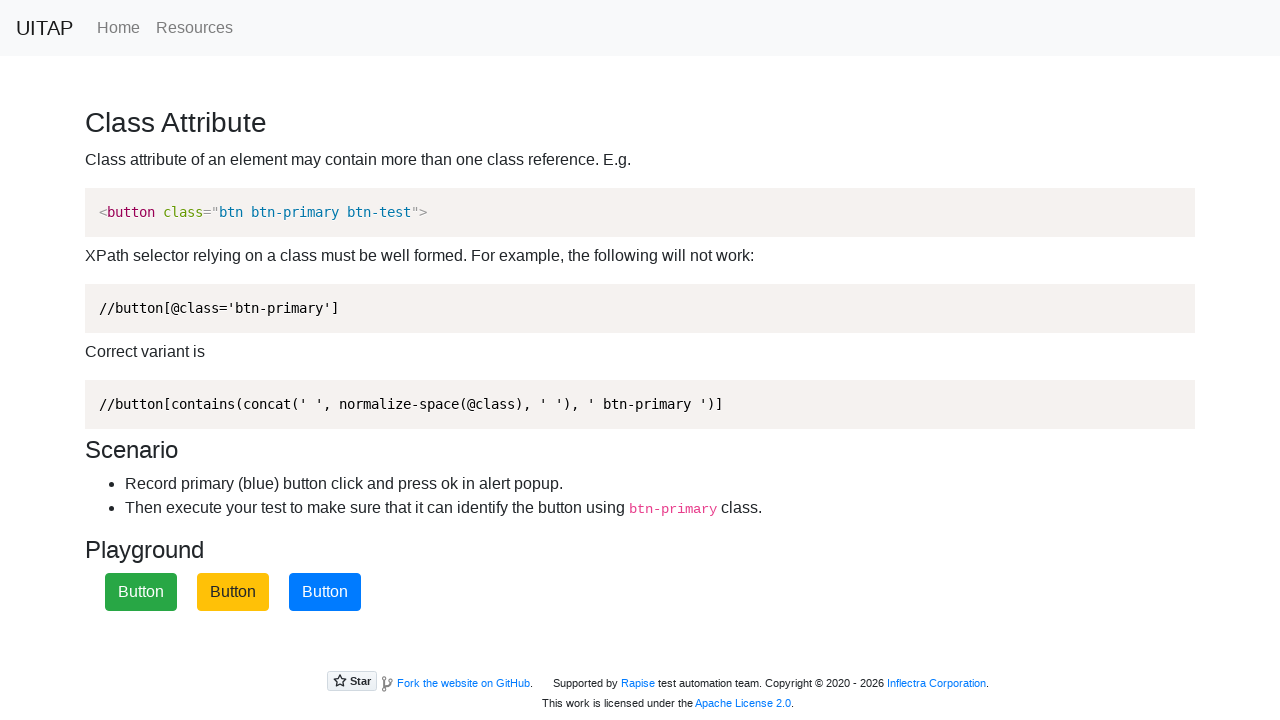

Clicked button with multiple CSS classes (btn, class3, btn-primary, btn-test) at (325, 592) on button.btn.class3.btn-primary.btn-test
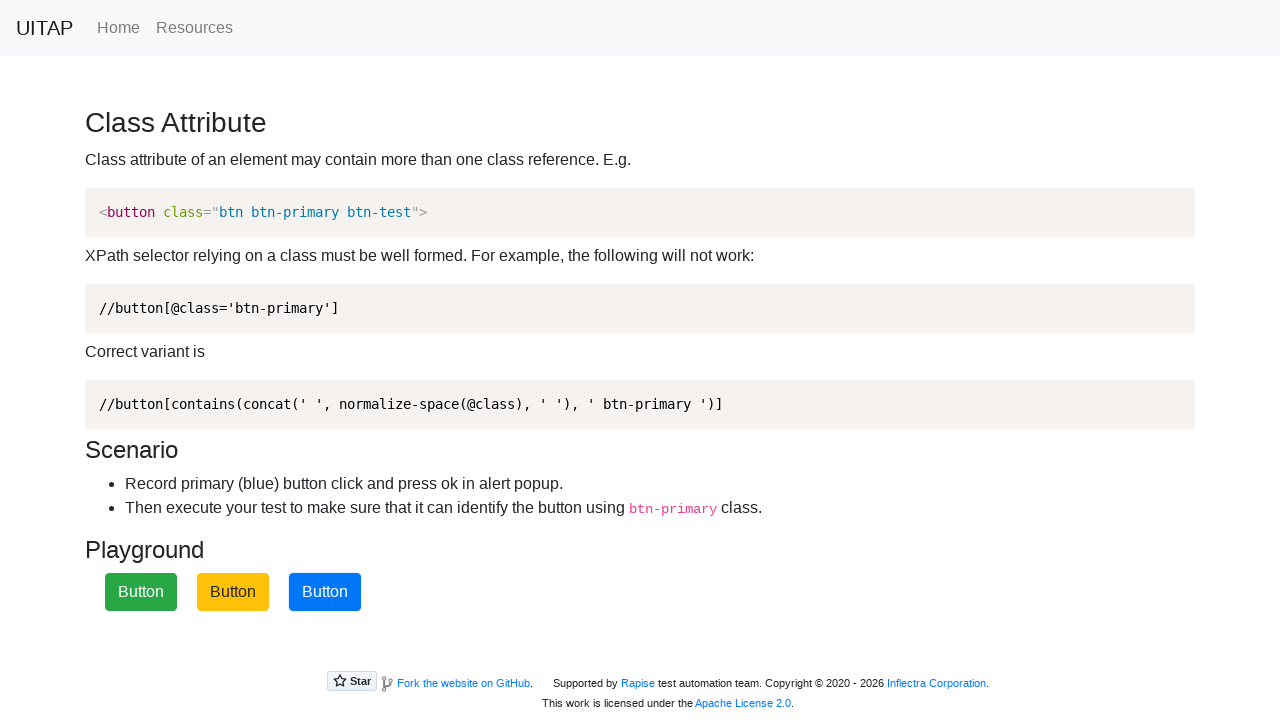

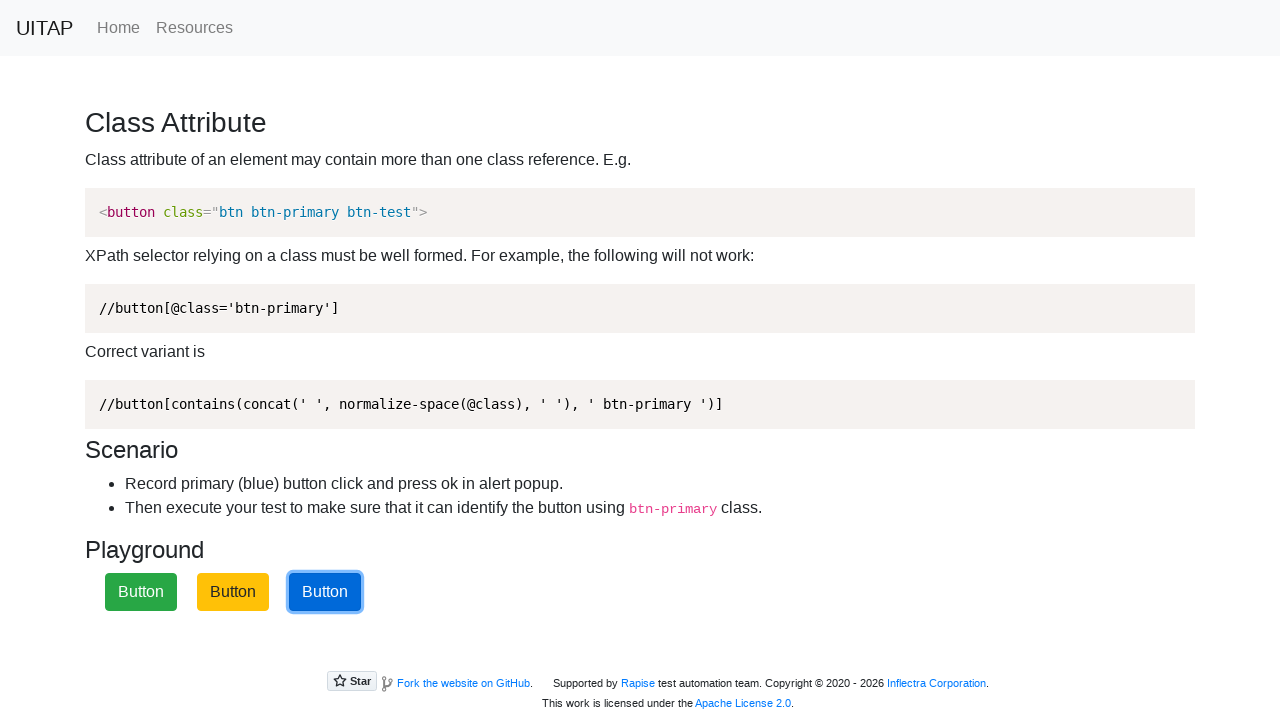